Tests registration form by filling required fields (first name, last name, email) and verifying successful registration message

Starting URL: http://suninjuly.github.io/registration1.html

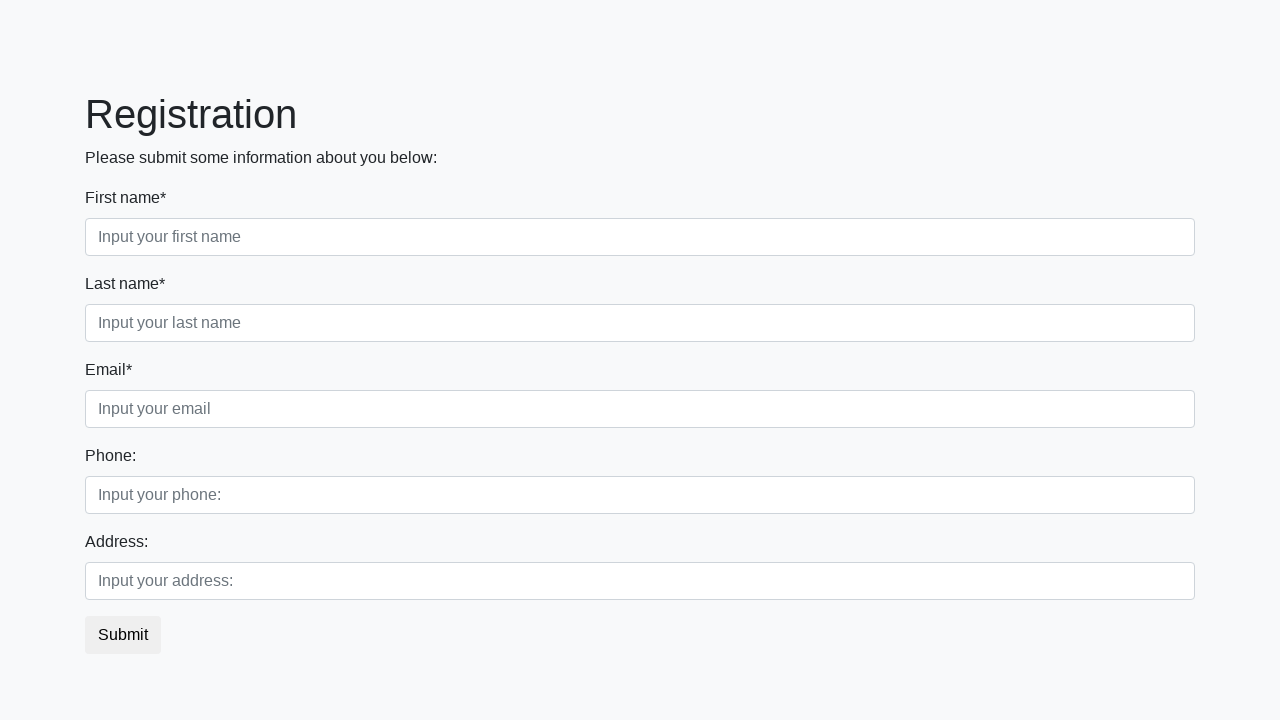

Filled first name field with 'John' on //div[@class="first_block"]//input[@class="form-control first"]
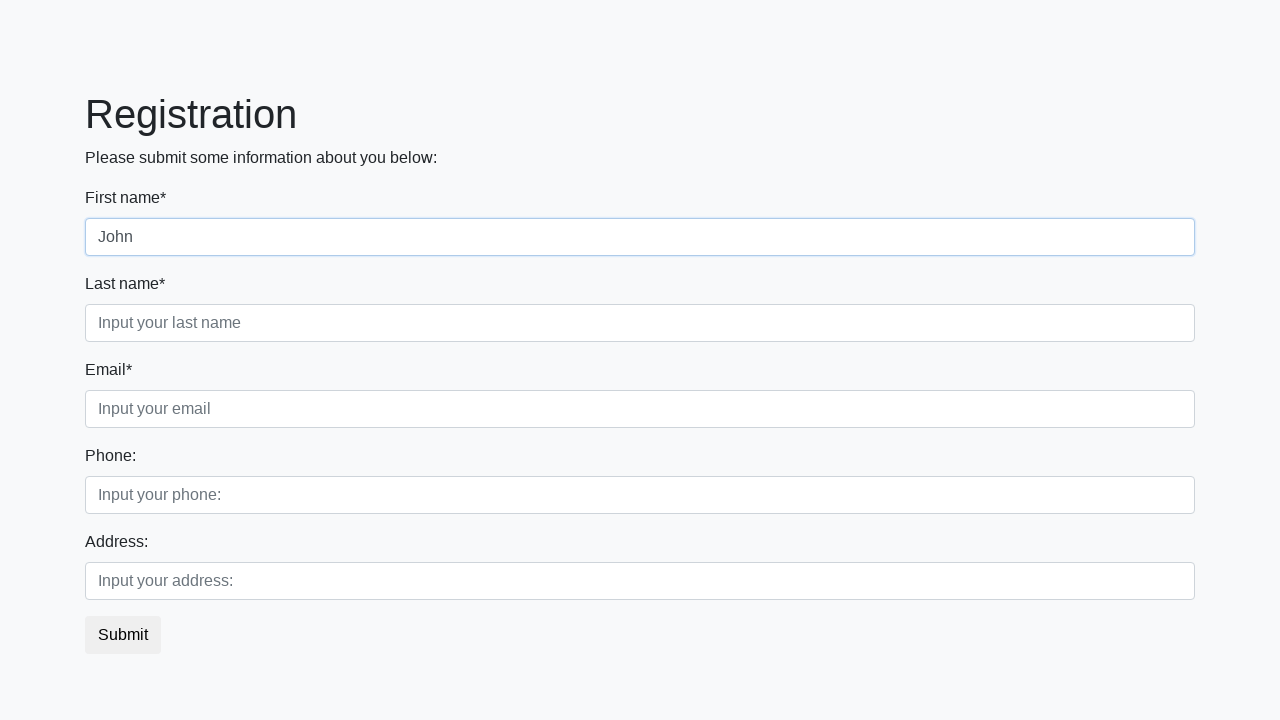

Filled last name field with 'Smith' on //div[@class="first_block"]//input[@class="form-control second"]
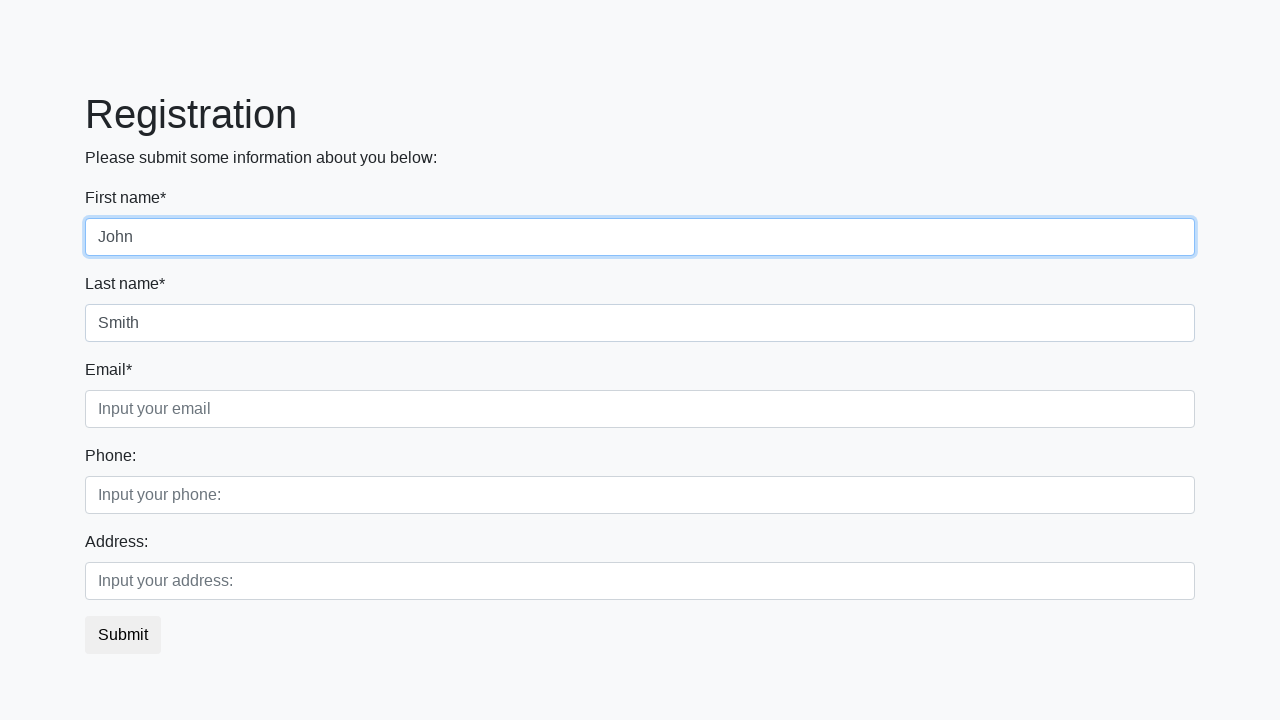

Filled email field with 'john.smith@example.com' on //div[@class="first_block"]//input[@class="form-control third"]
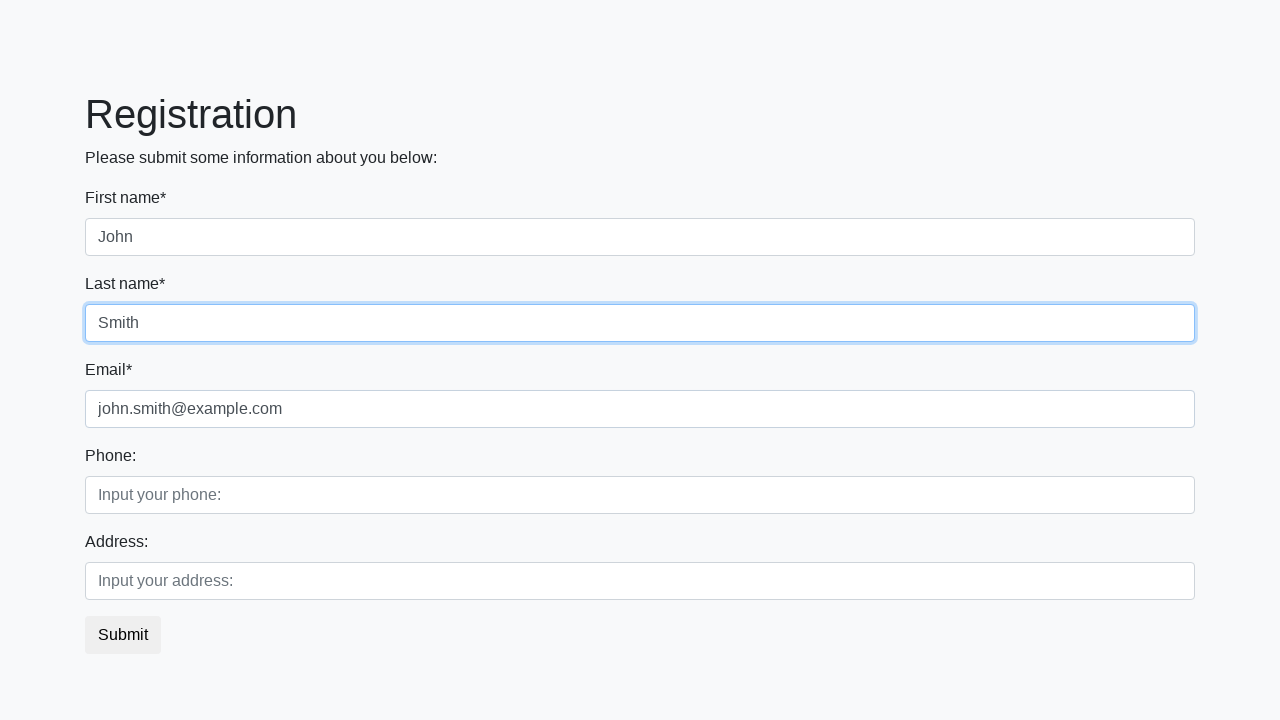

Clicked submit button to register at (123, 635) on button.btn
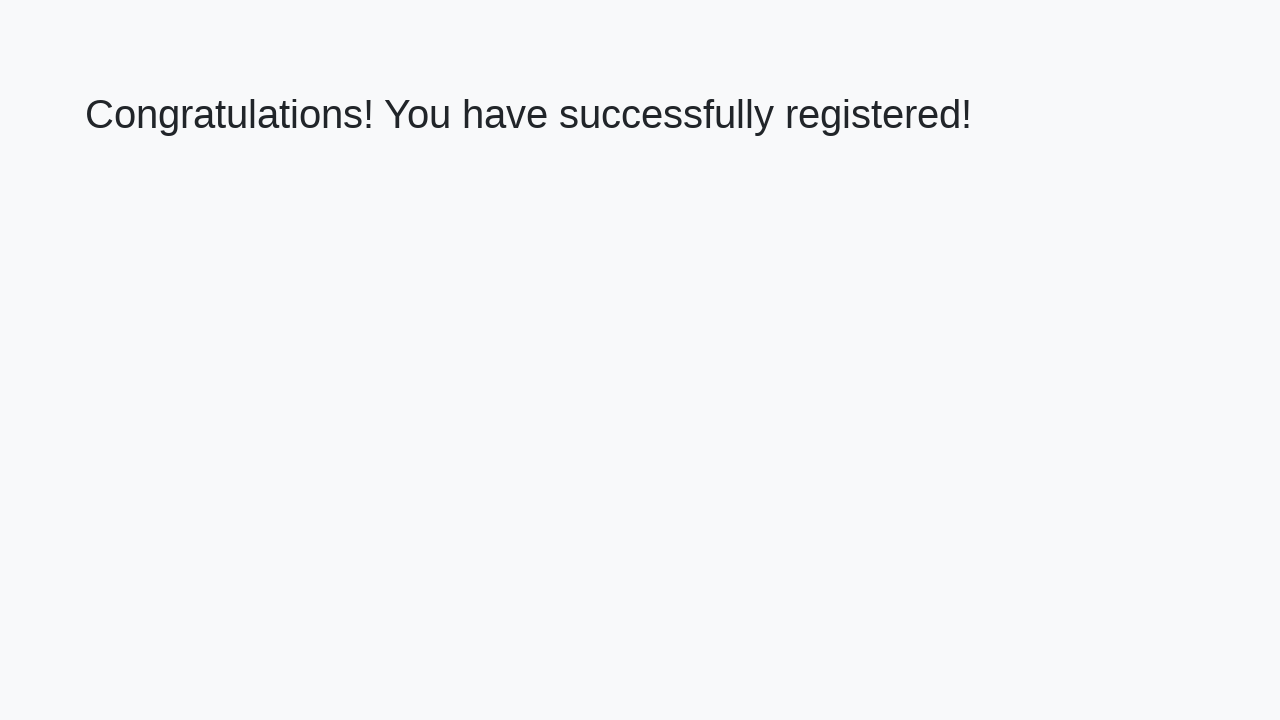

Success message heading appeared
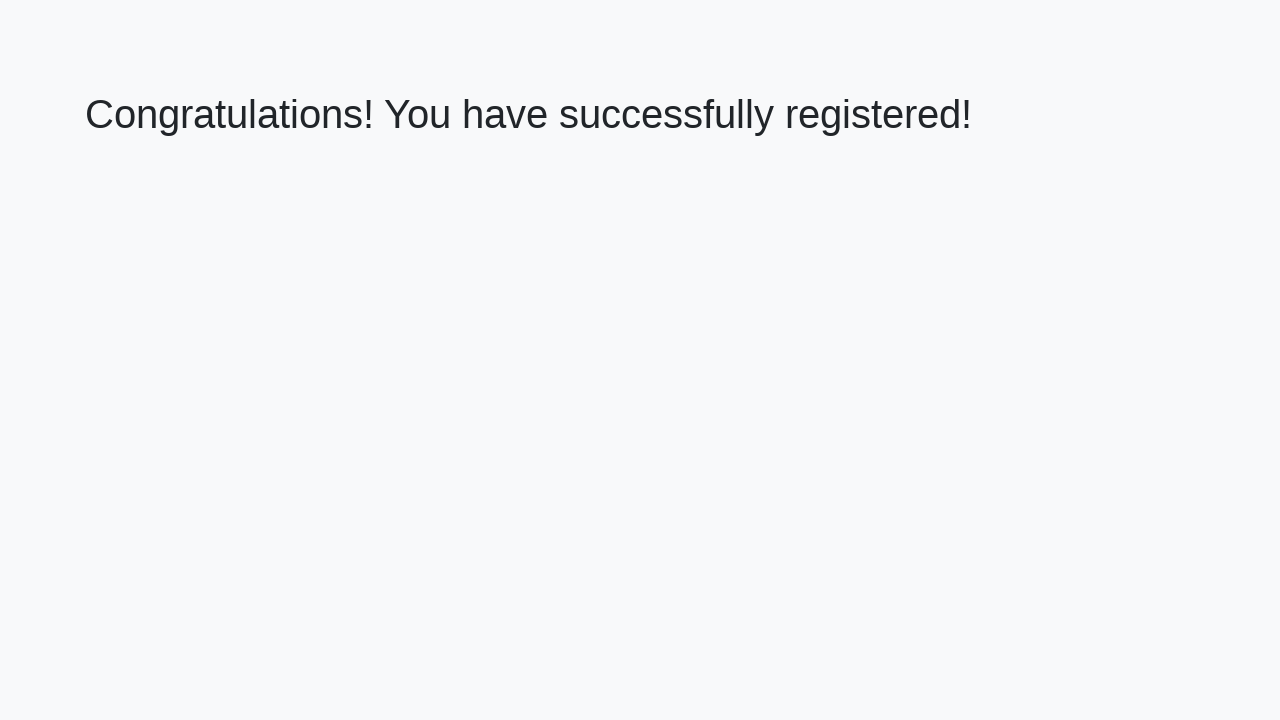

Retrieved success message text
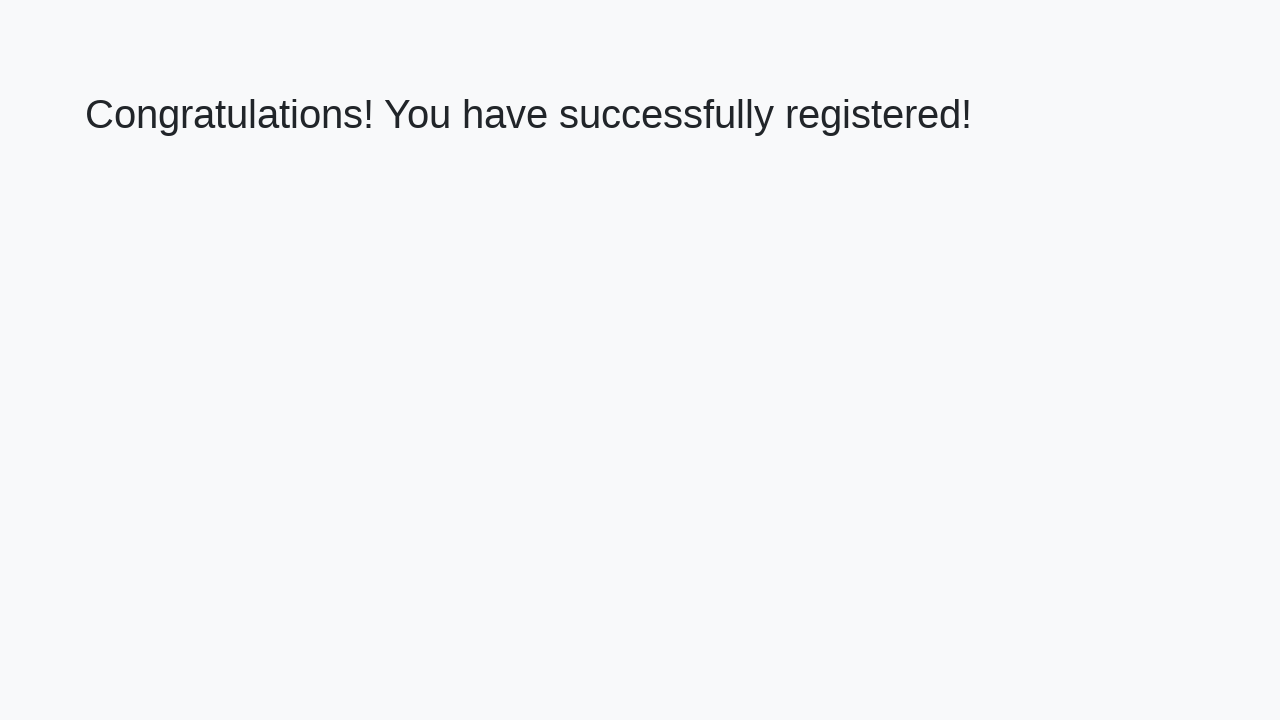

Verified success message matches expected text
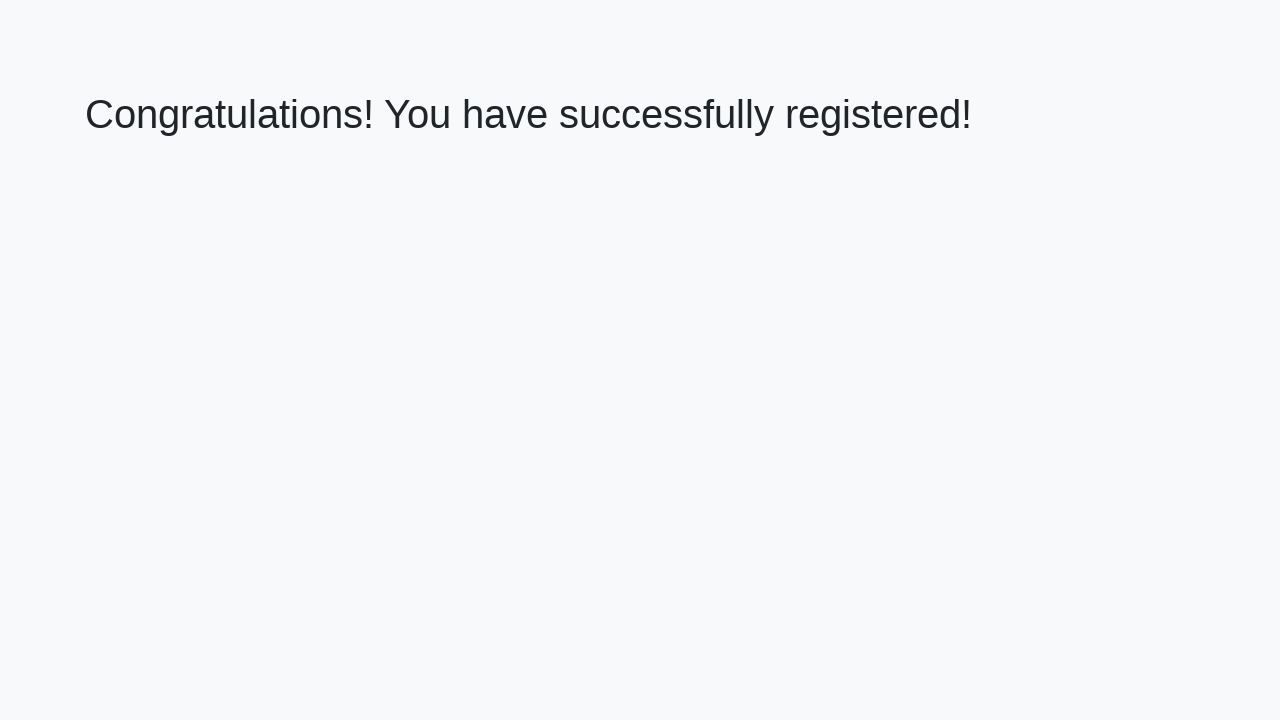

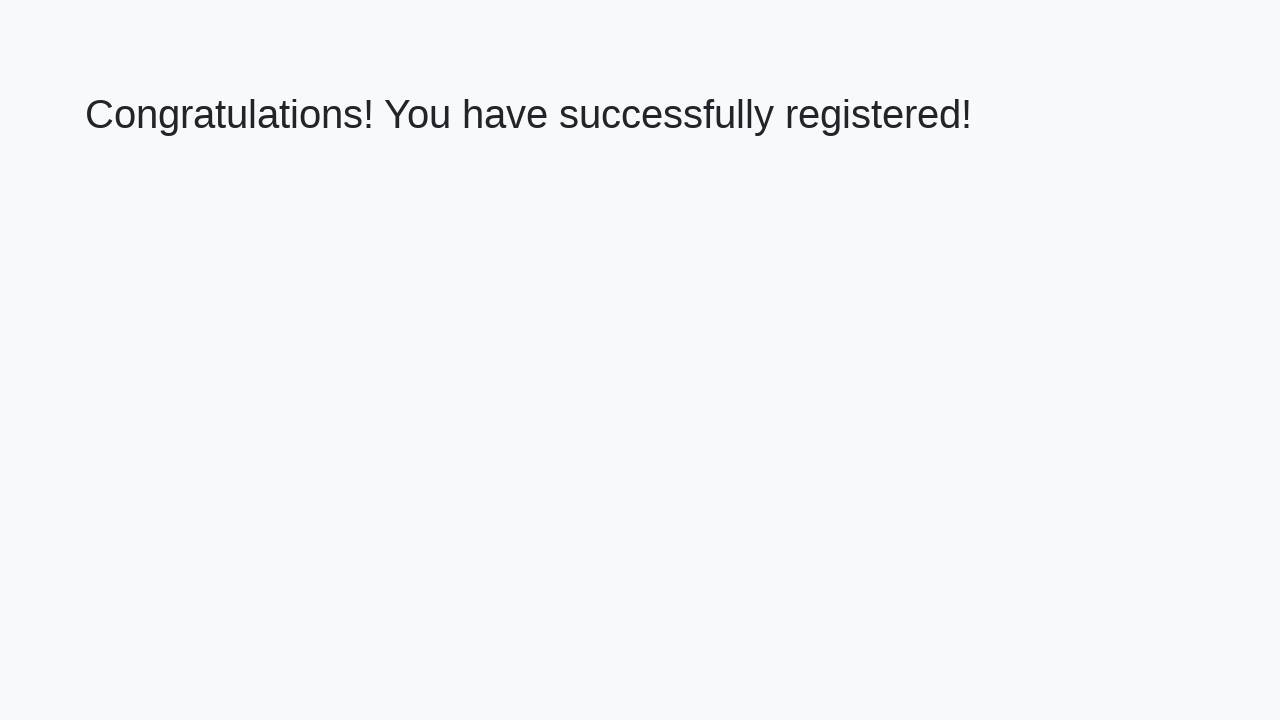